Tests that a todo item is removed when edited to an empty string

Starting URL: https://demo.playwright.dev/todomvc

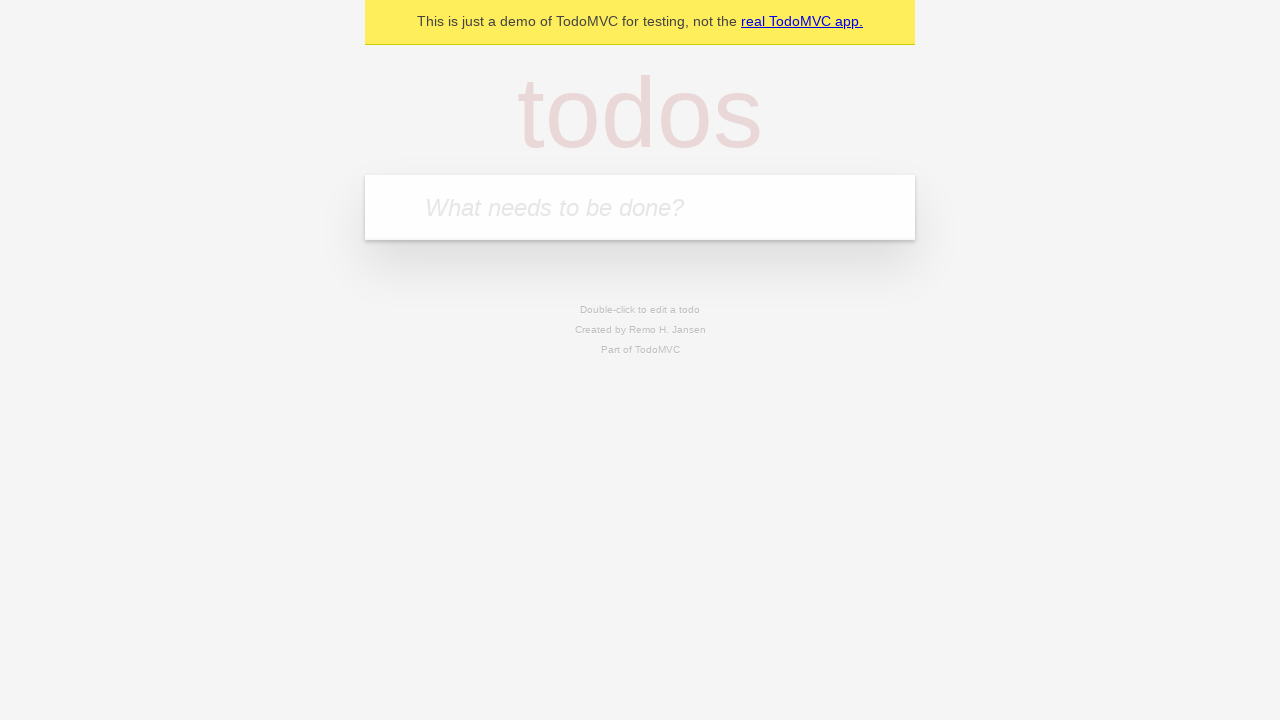

Filled todo input with 'buy some cheese' on internal:attr=[placeholder="What needs to be done?"i]
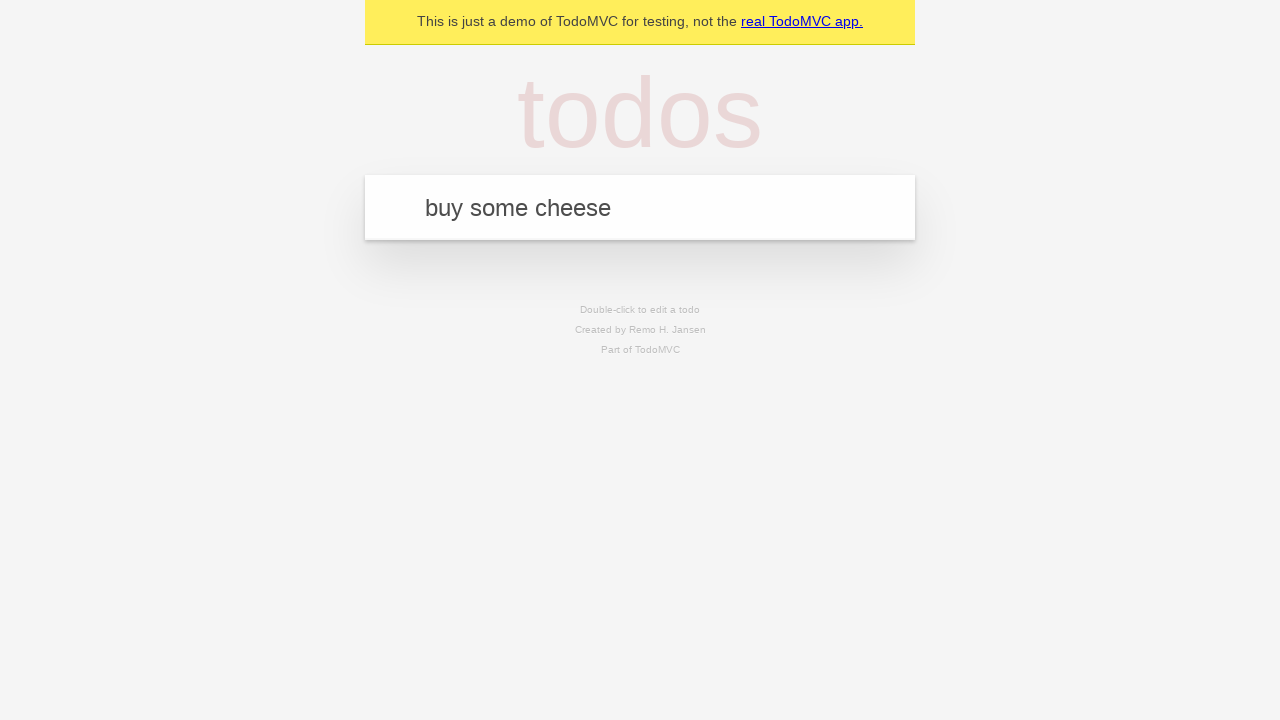

Pressed Enter to create todo item 'buy some cheese' on internal:attr=[placeholder="What needs to be done?"i]
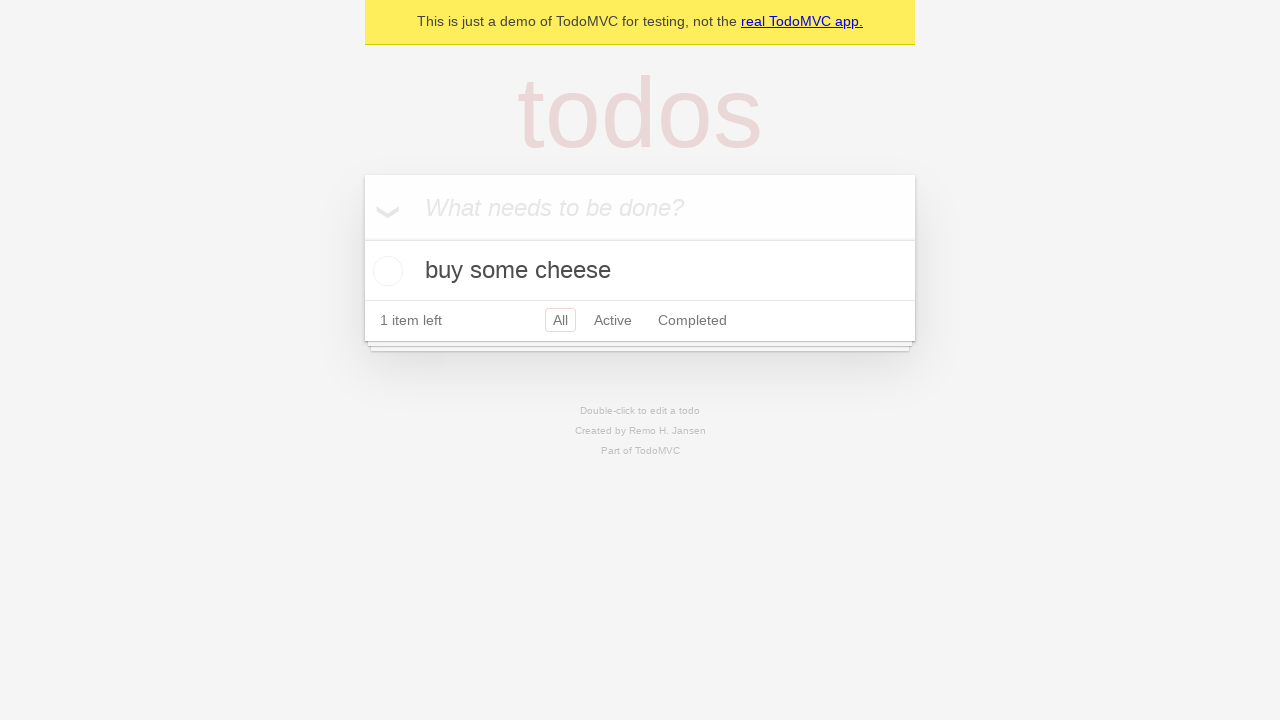

Filled todo input with 'feed the cat' on internal:attr=[placeholder="What needs to be done?"i]
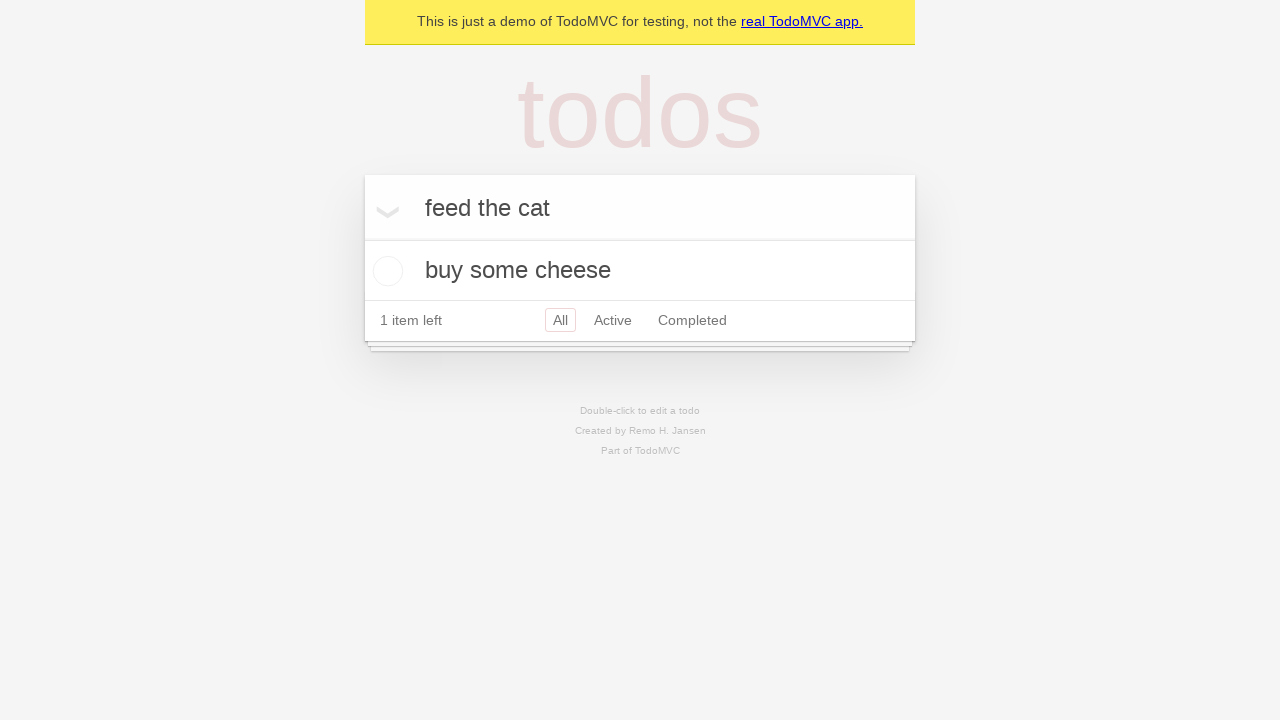

Pressed Enter to create todo item 'feed the cat' on internal:attr=[placeholder="What needs to be done?"i]
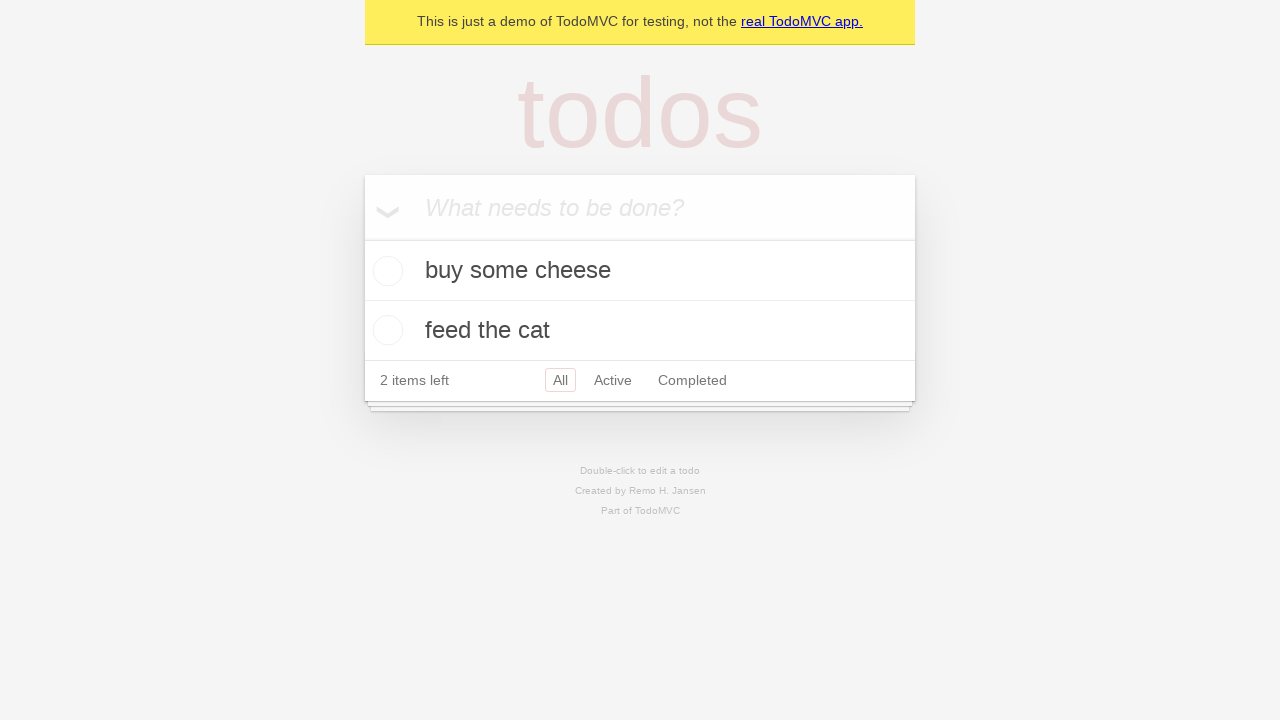

Filled todo input with 'book a doctors appointment' on internal:attr=[placeholder="What needs to be done?"i]
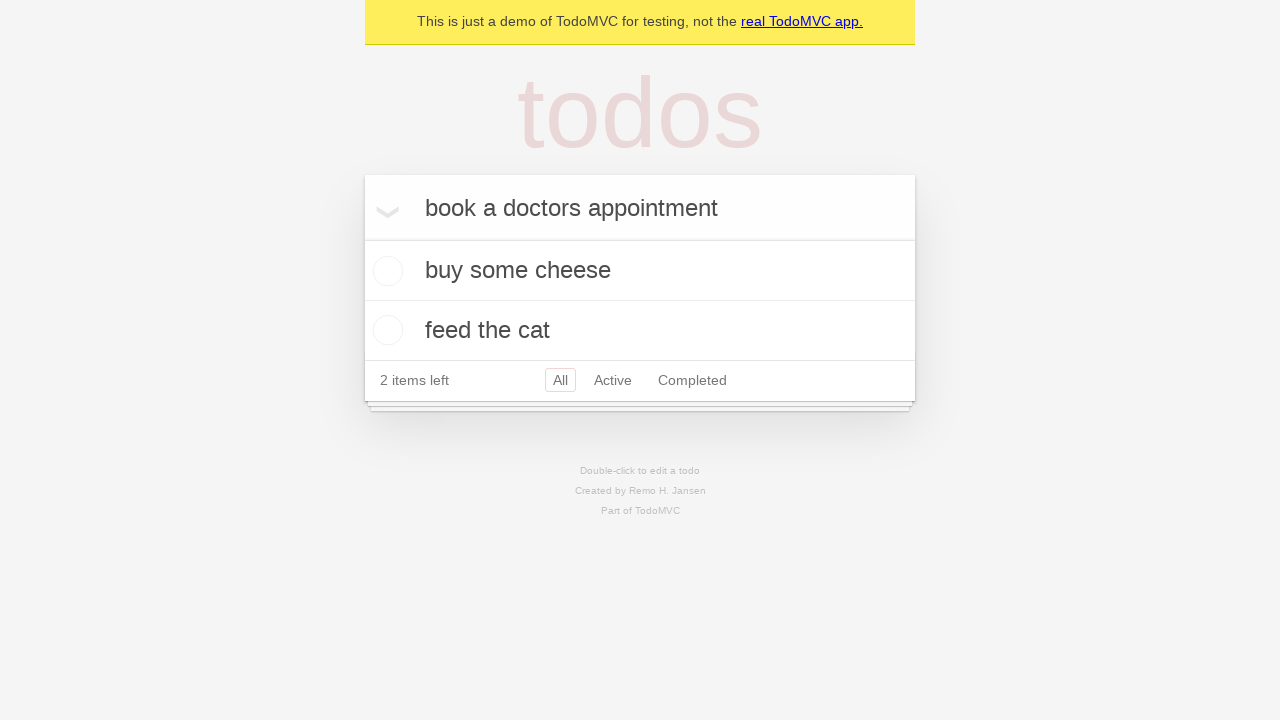

Pressed Enter to create todo item 'book a doctors appointment' on internal:attr=[placeholder="What needs to be done?"i]
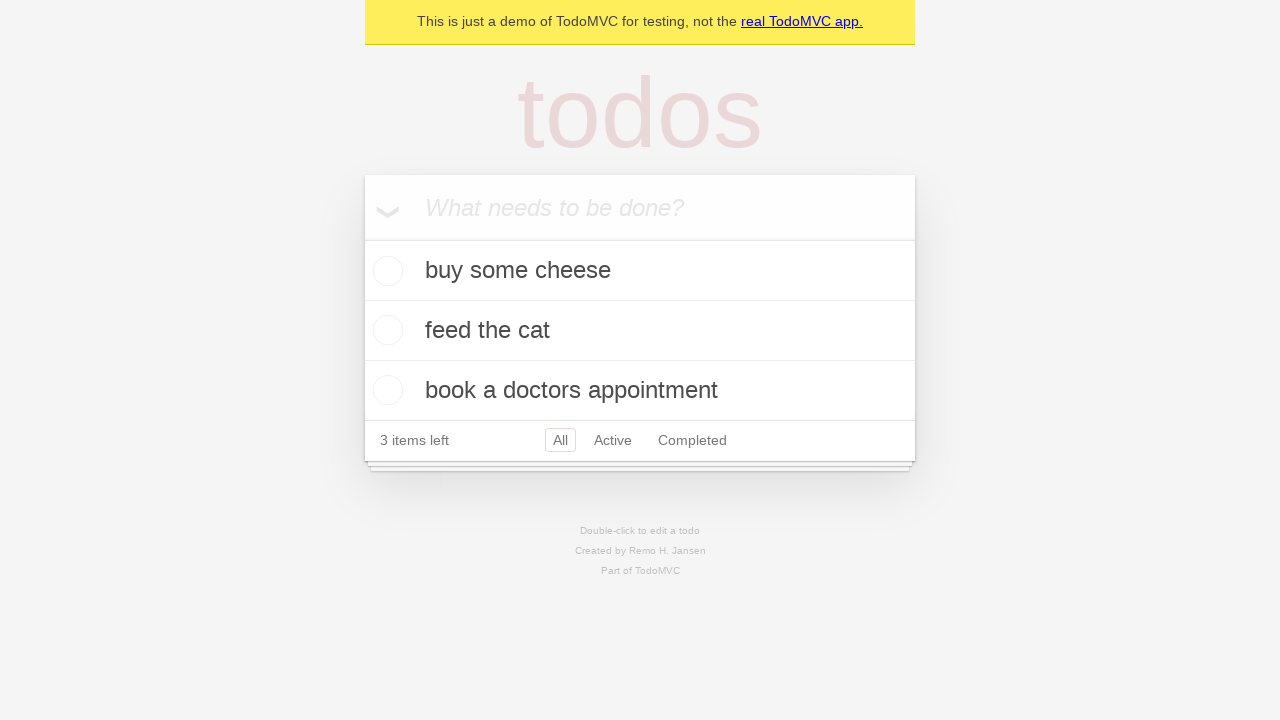

Double-clicked second todo item to enter edit mode at (640, 331) on internal:testid=[data-testid="todo-item"s] >> nth=1
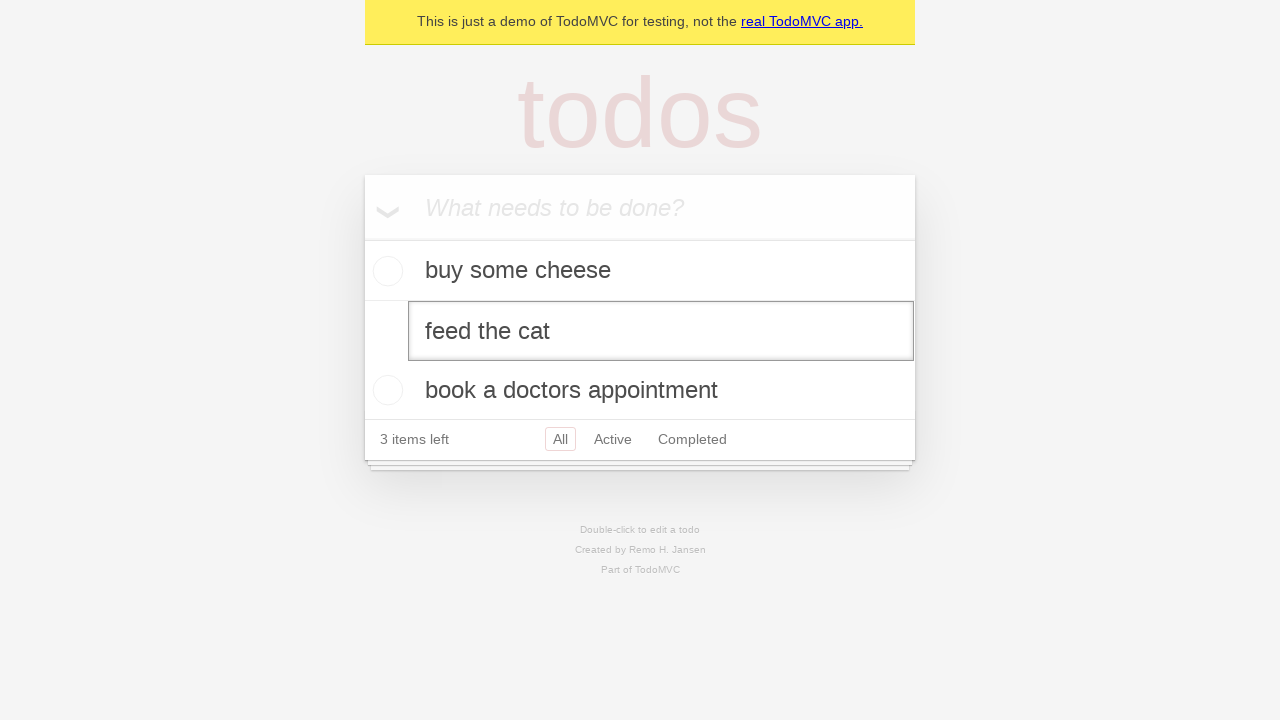

Cleared the text in the edit field to empty string on internal:testid=[data-testid="todo-item"s] >> nth=1 >> internal:role=textbox[nam
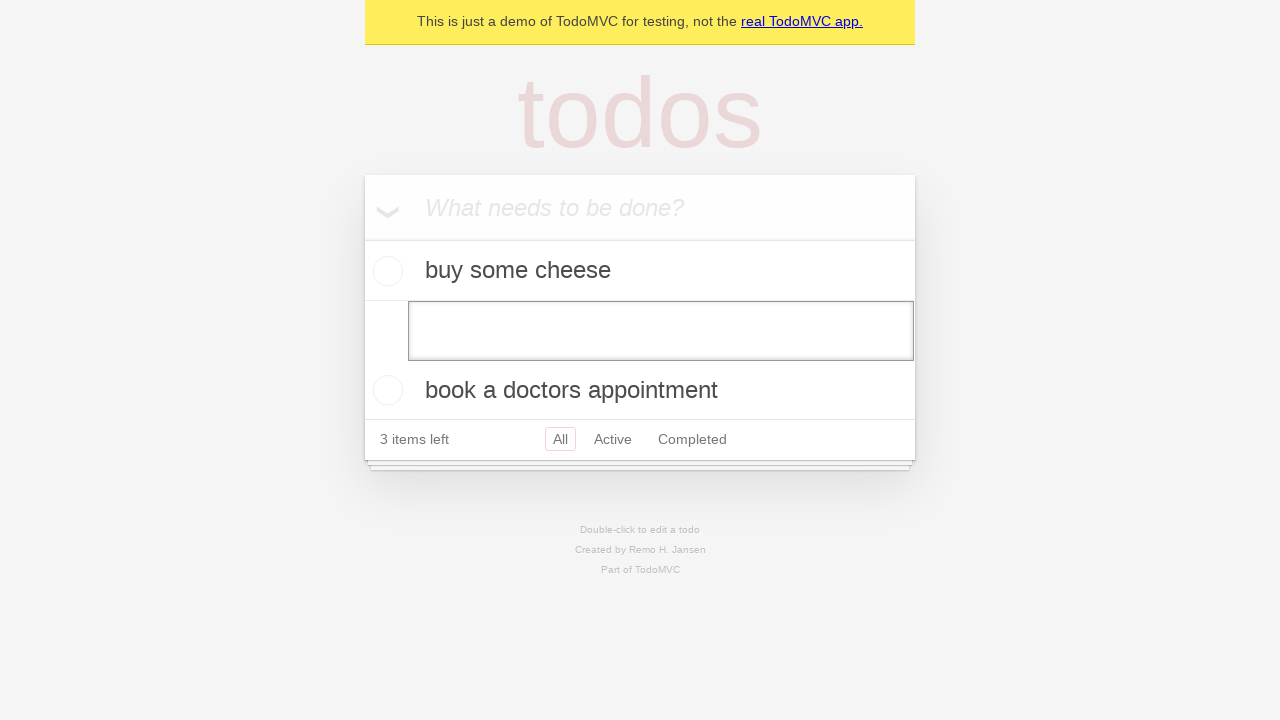

Pressed Enter to confirm edit with empty text - todo item should be removed on internal:testid=[data-testid="todo-item"s] >> nth=1 >> internal:role=textbox[nam
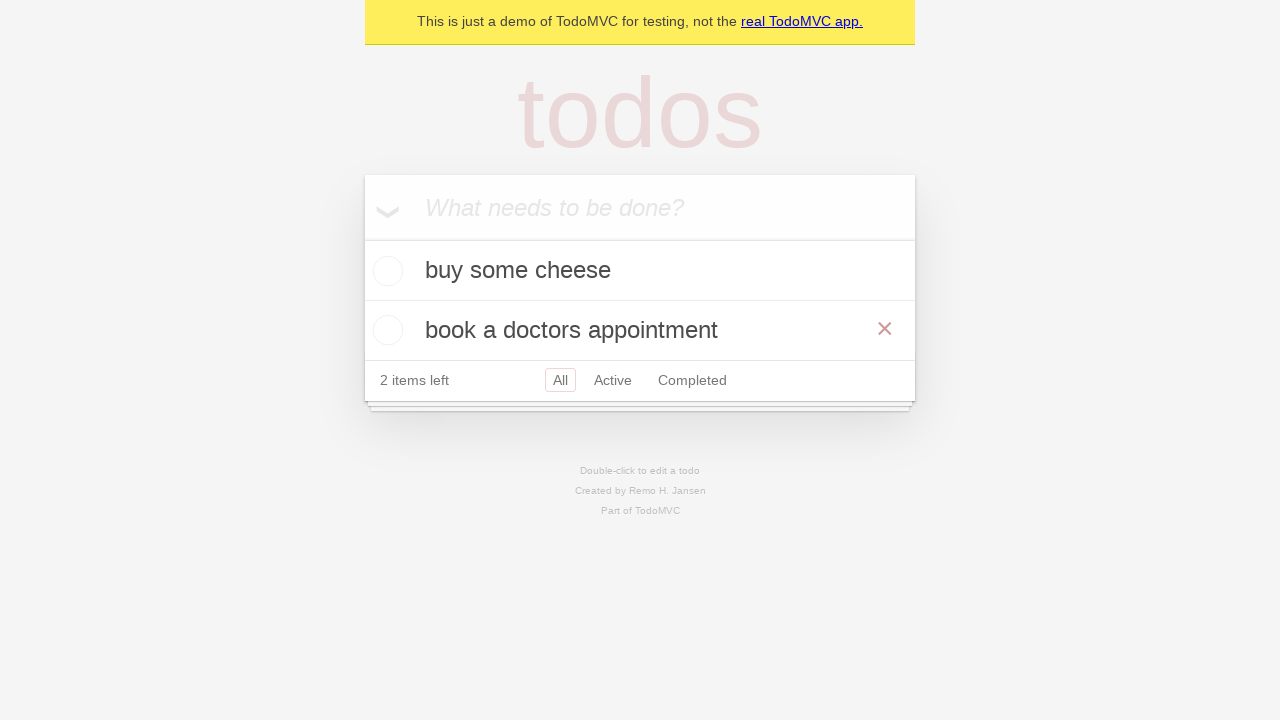

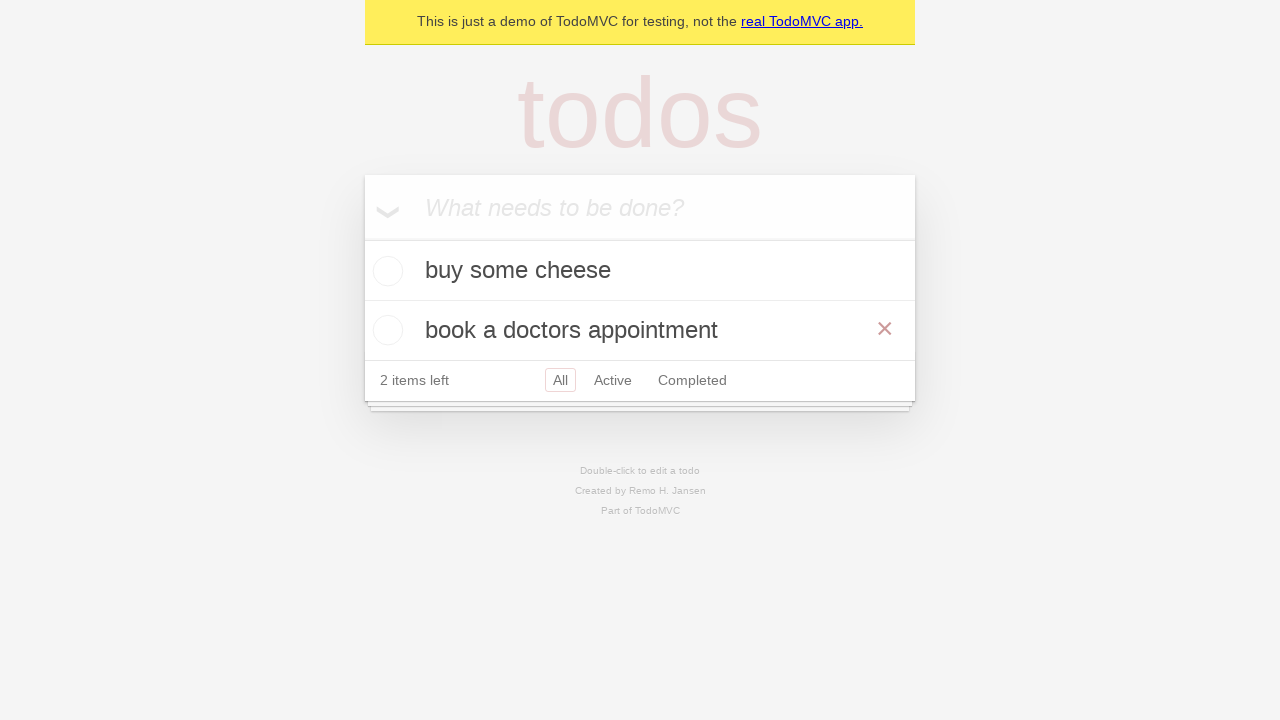